Tests click functionality by clicking on an element that navigates to a result page.

Starting URL: https://selenium.dev/selenium/web/mouse_interaction.html

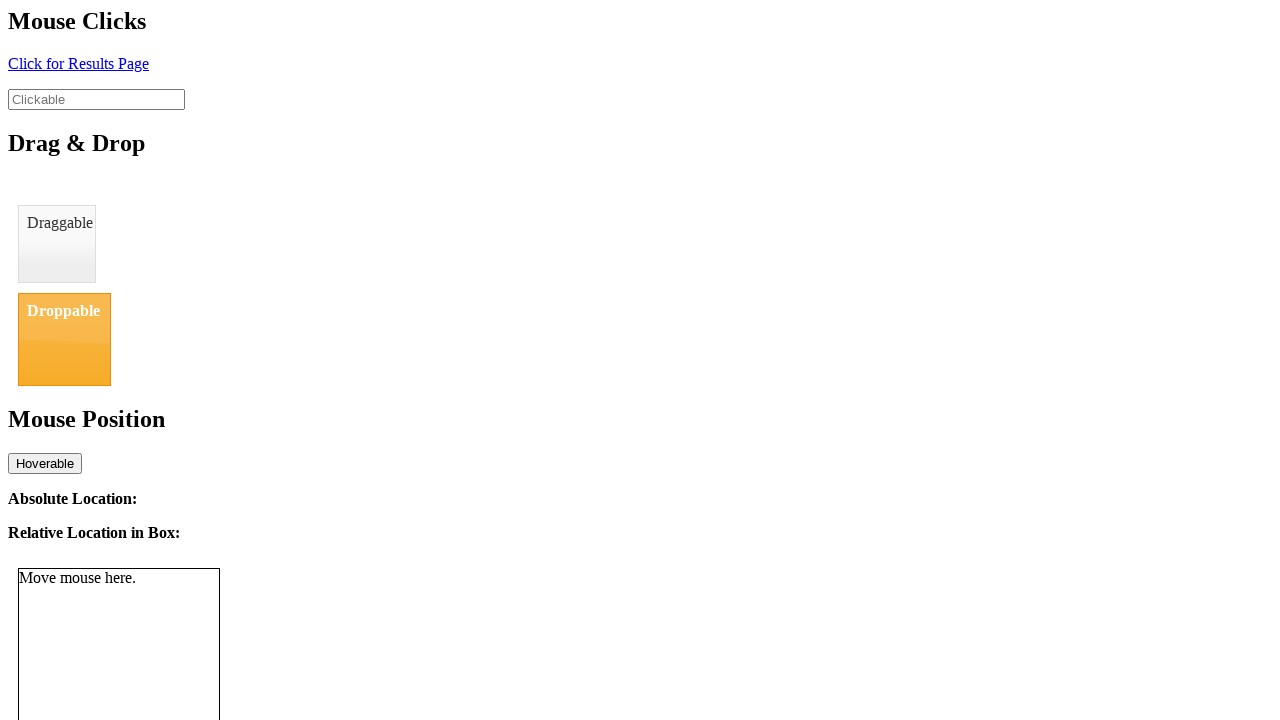

Clicked on the click element at (78, 63) on #click
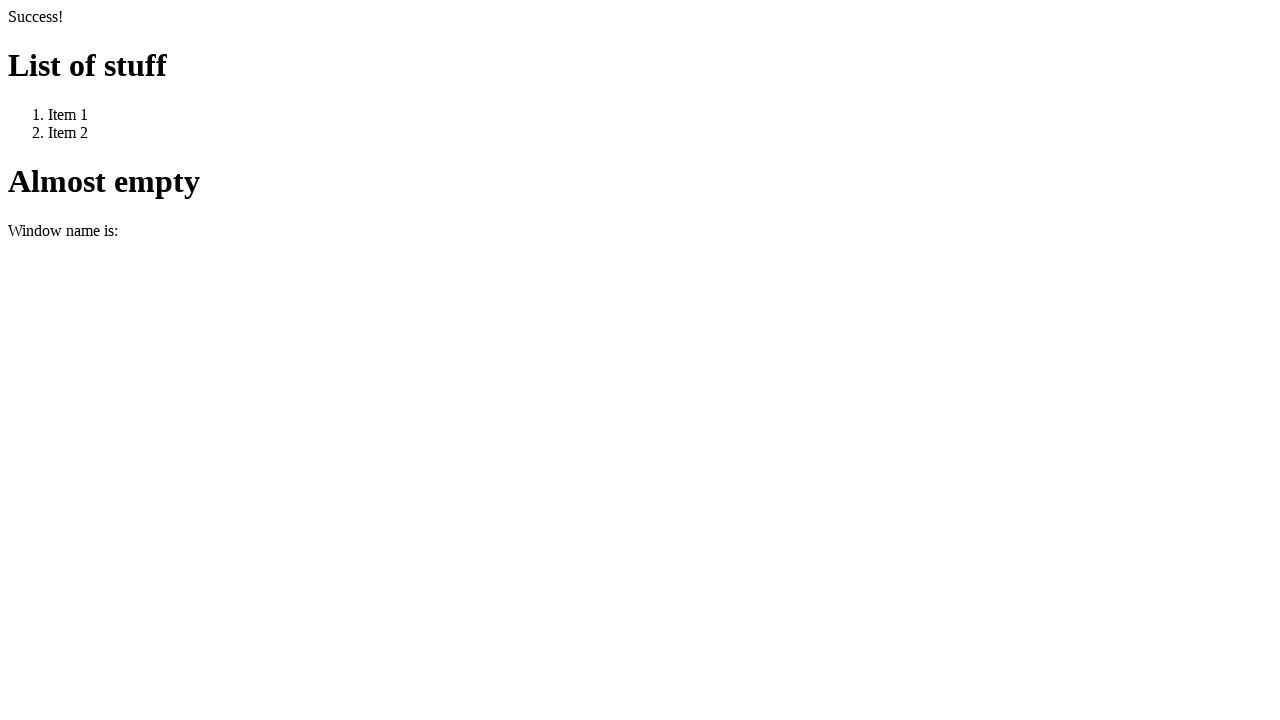

Navigation to result page completed
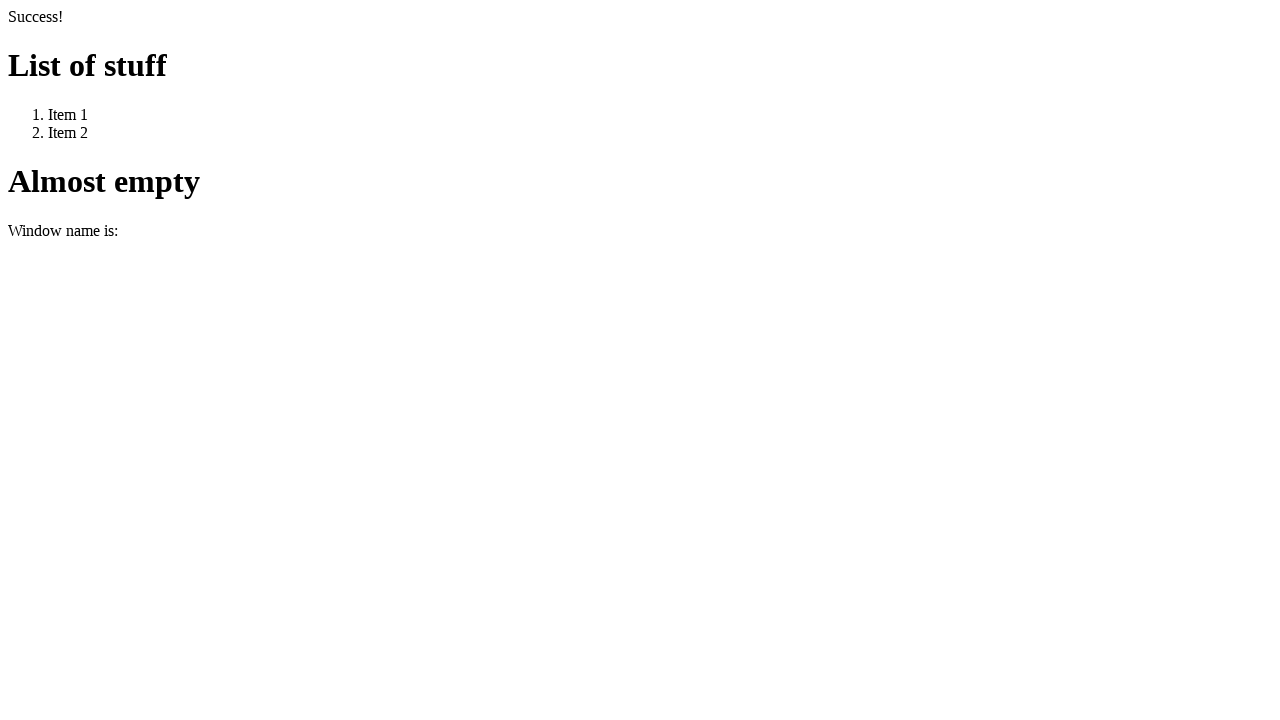

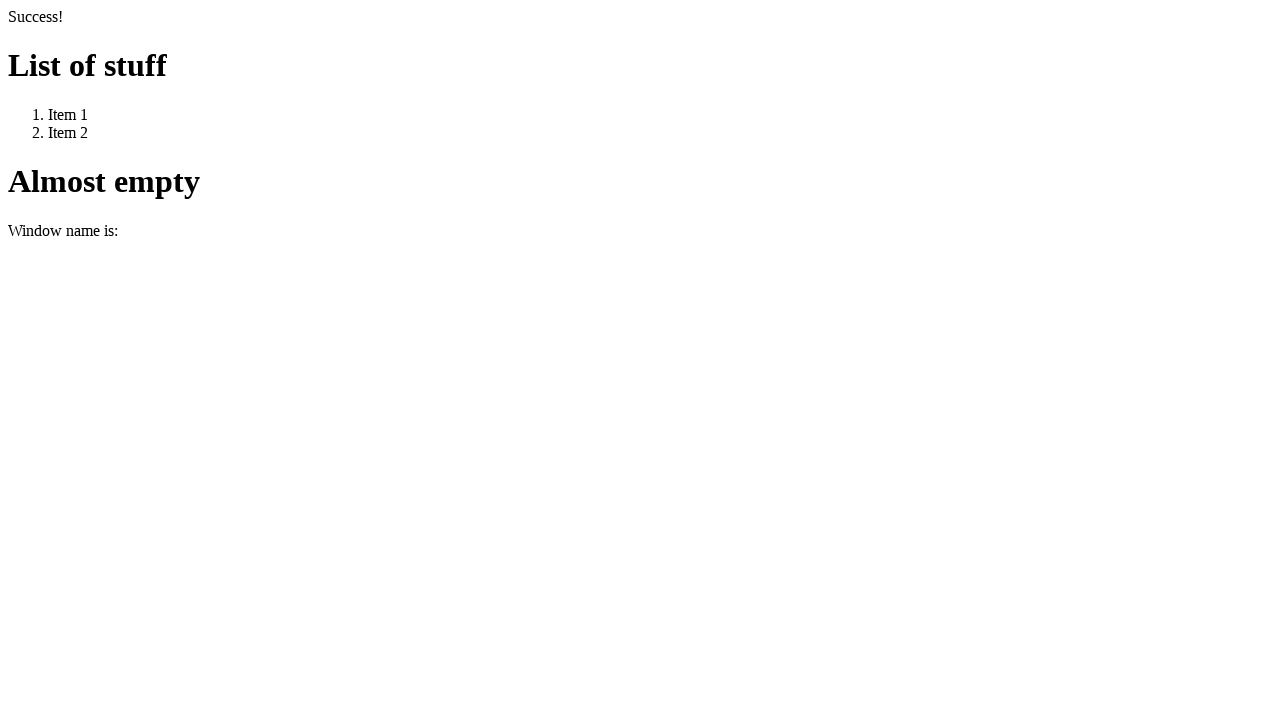